Tests that a button becomes visible after a 5-second delay

Starting URL: https://demoqa.com

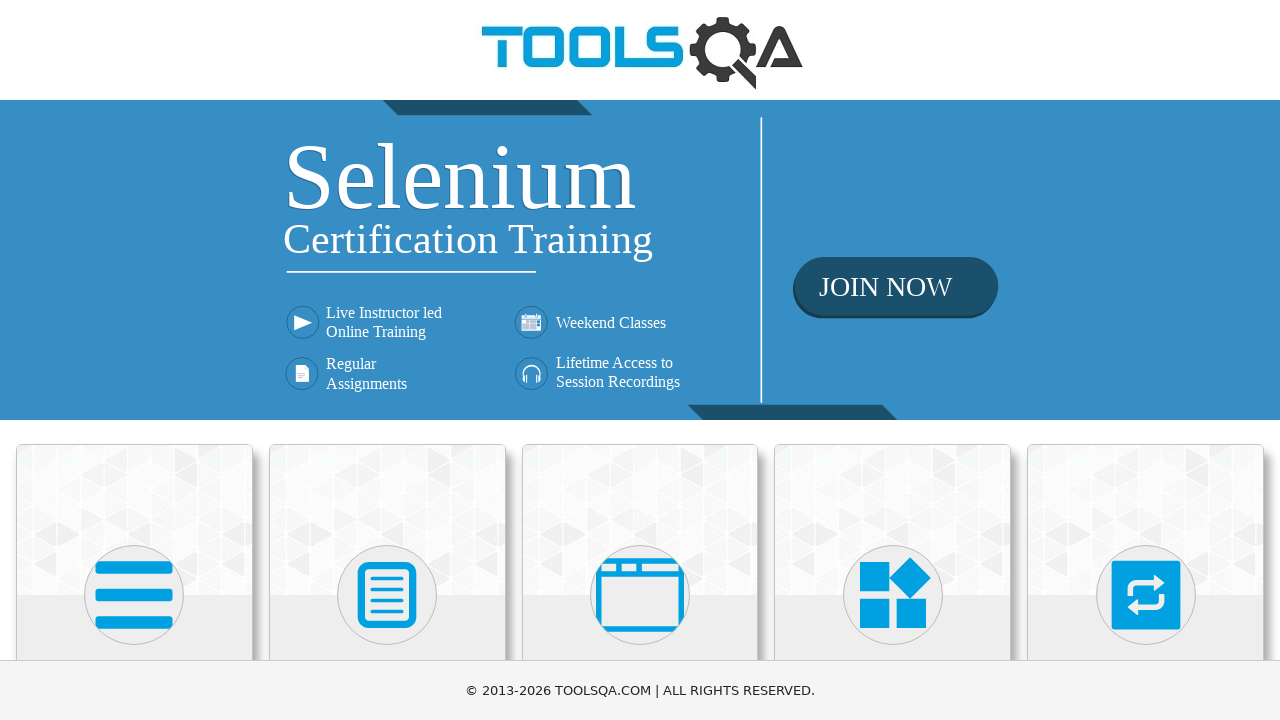

Clicked Elements button at (134, 360) on text=Elements
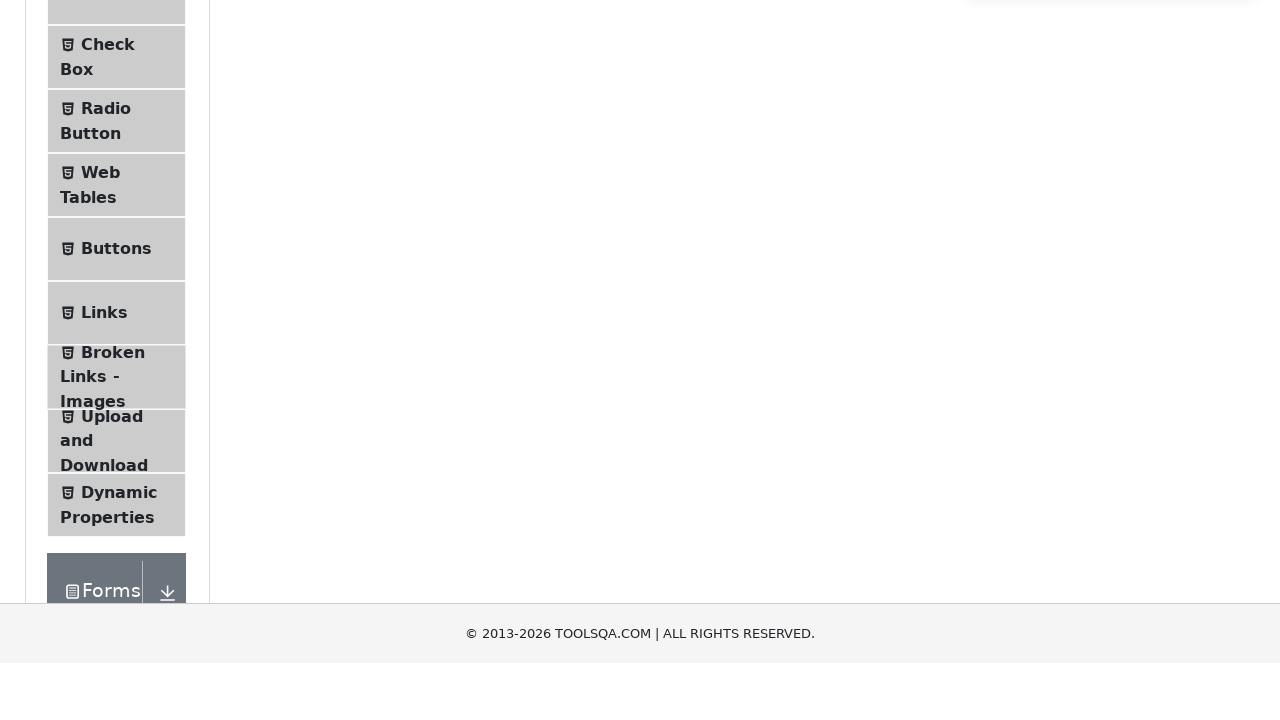

Scrolled down 500 pixels to reveal Dynamic Properties button
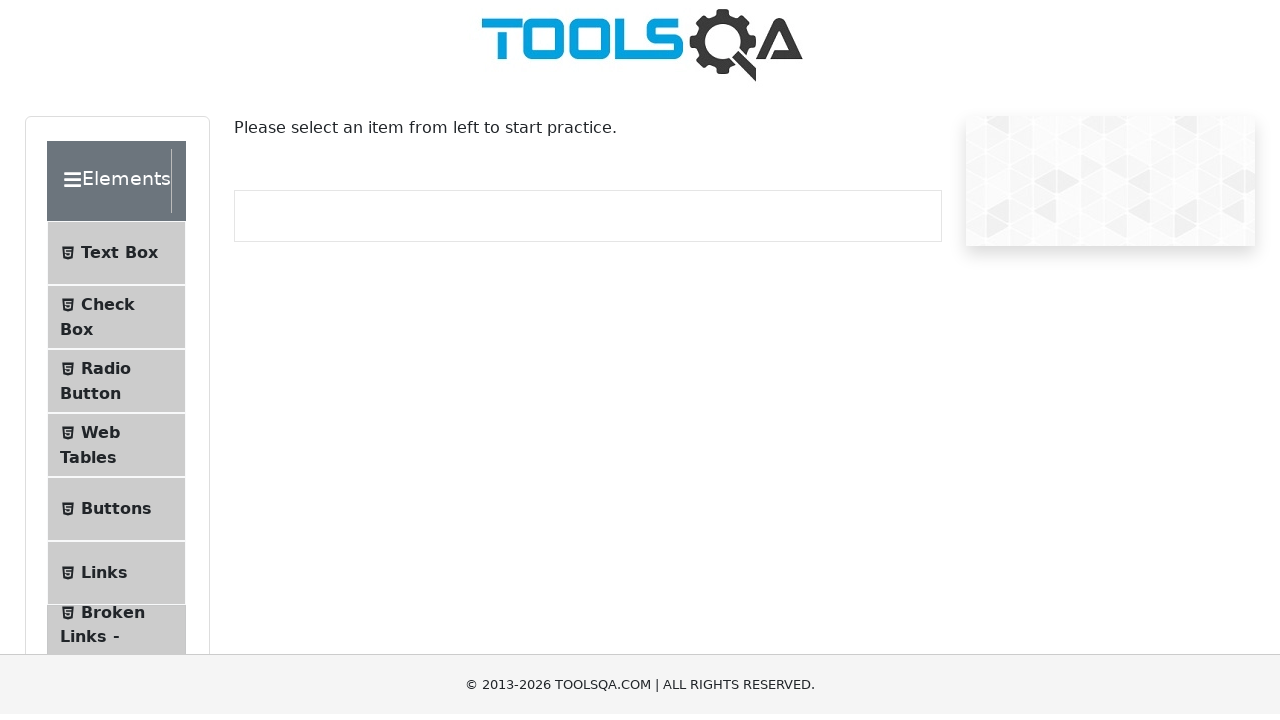

Clicked Dynamic Properties button at (119, 254) on text=Dynamic Properties
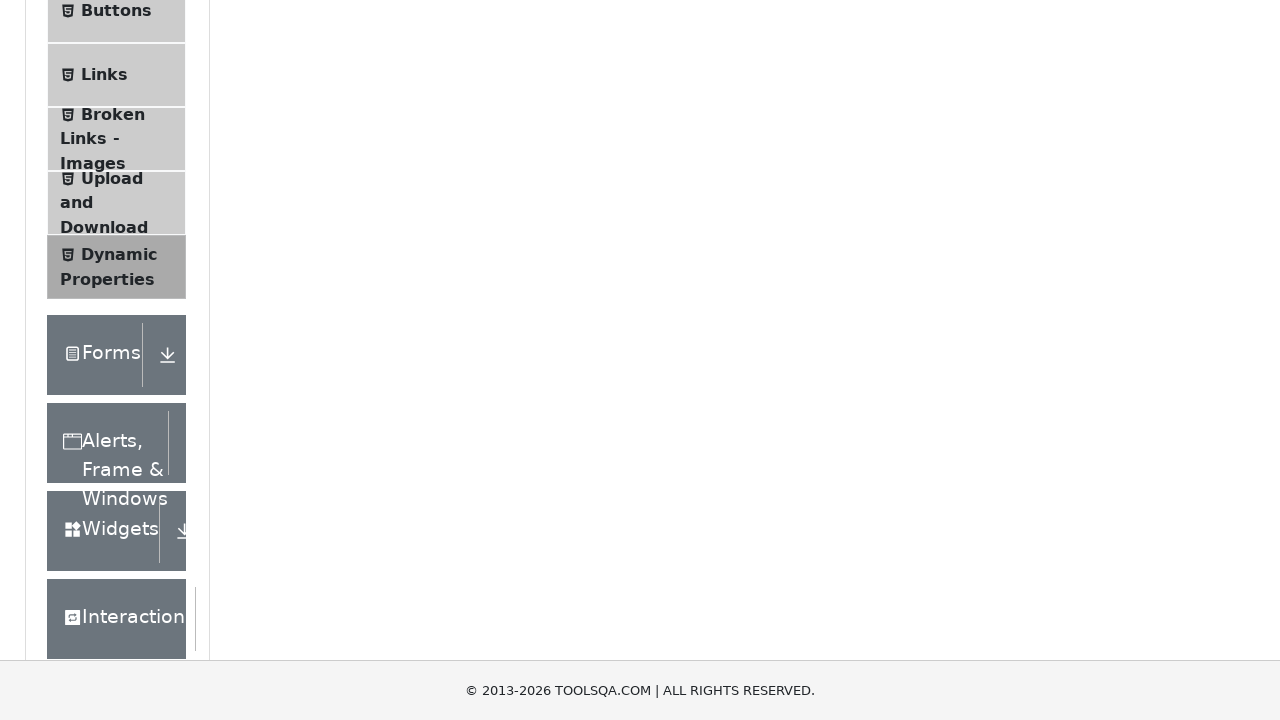

Verified that the 'Visible After 5 Seconds' button became visible within 6 seconds
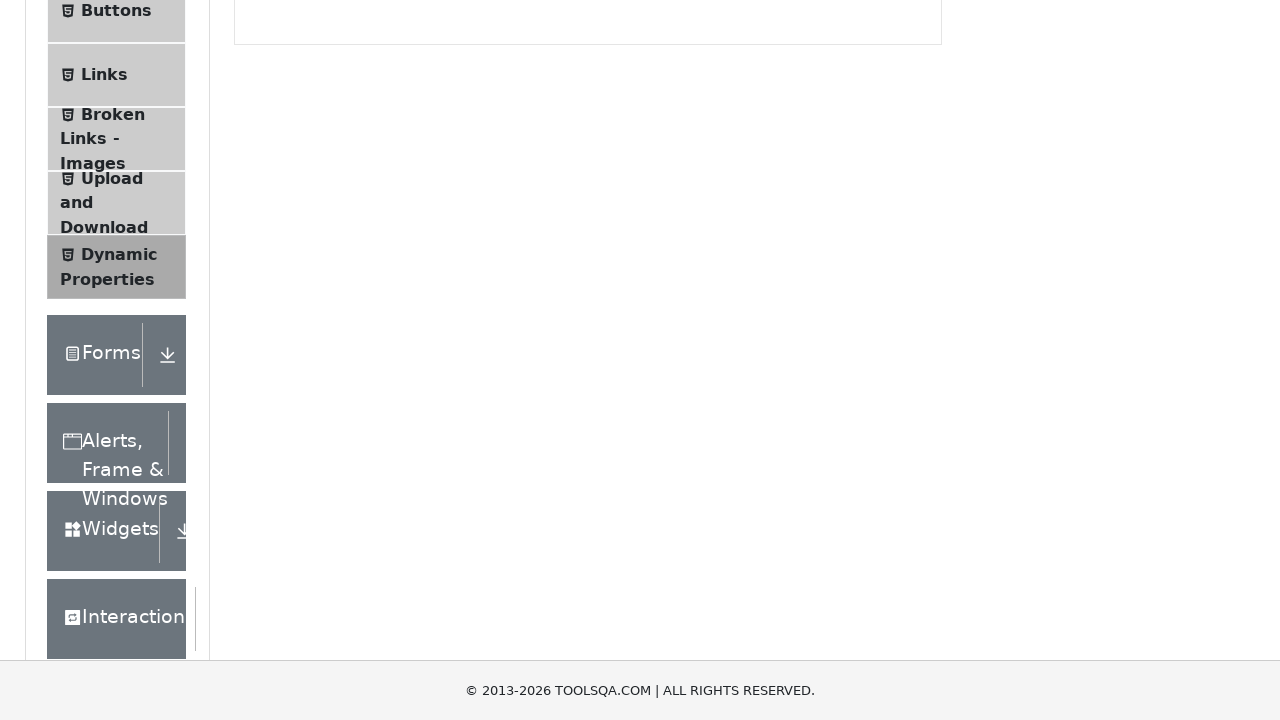

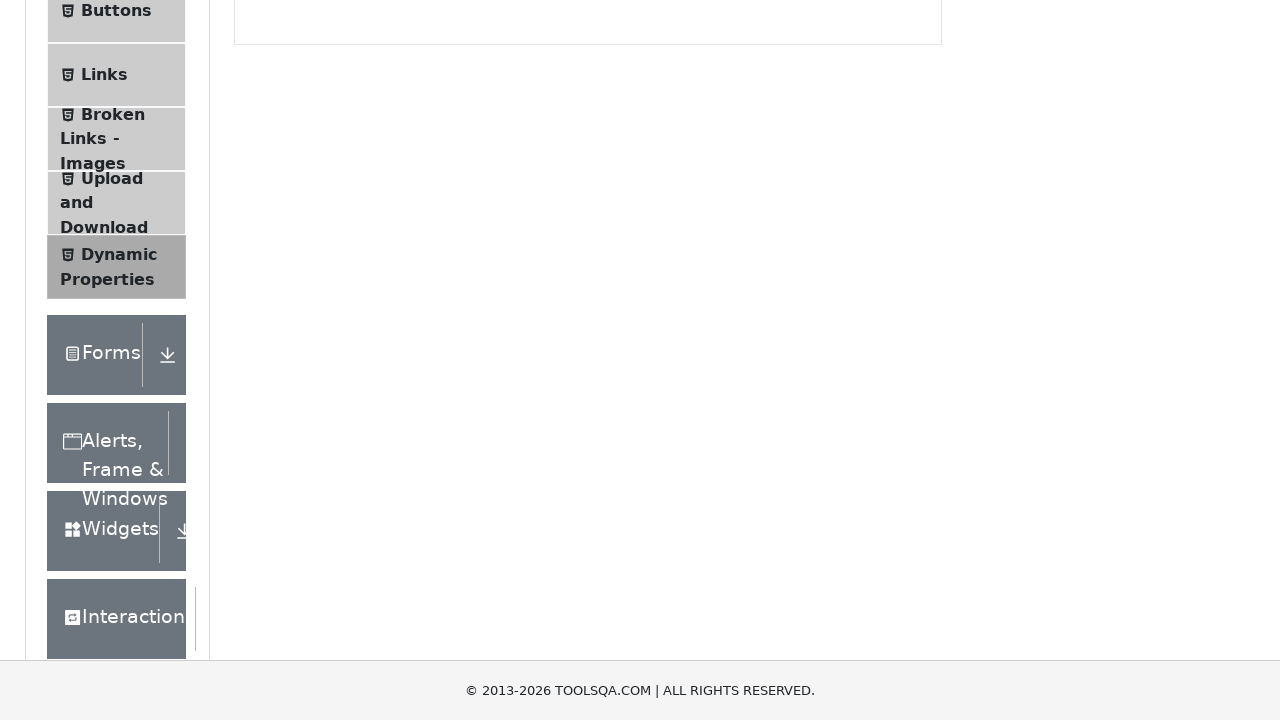